Tests dynamic dropdown functionality by selecting origin and destination cities from flight booking dropdowns

Starting URL: https://rahulshettyacademy.com/dropdownsPractise/

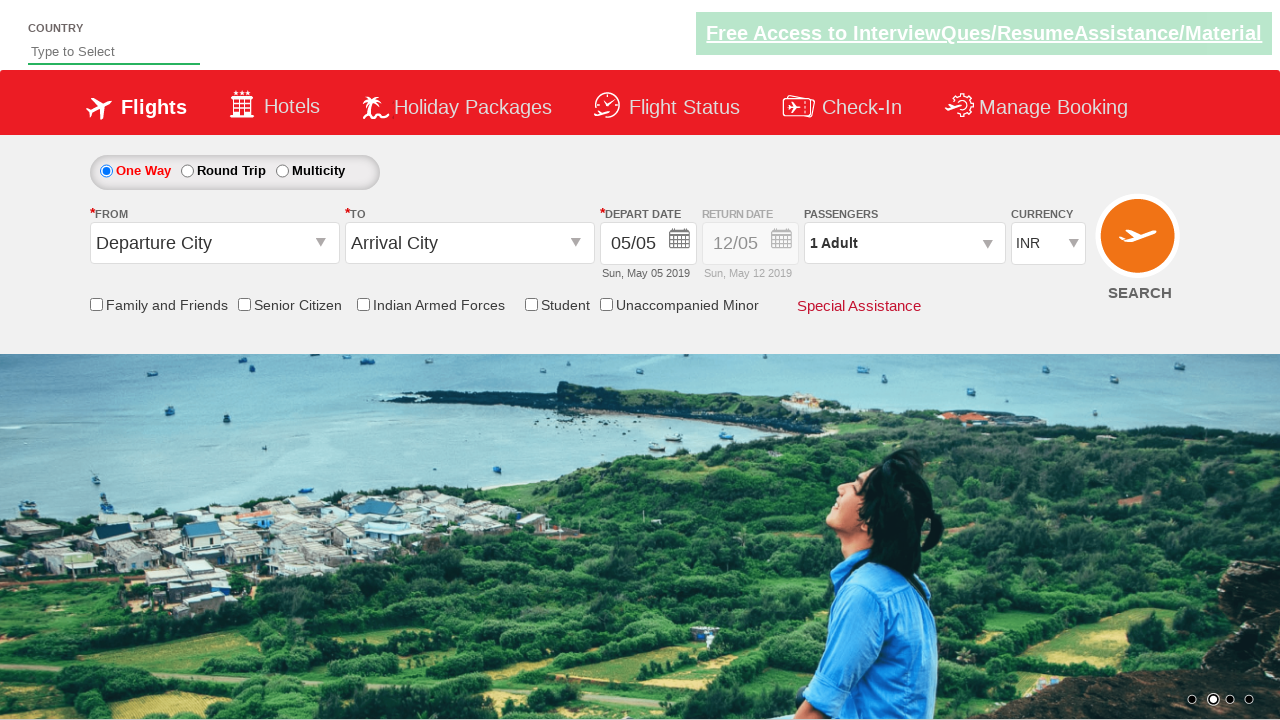

Clicked on origin station dropdown at (214, 243) on input[name='ctl00_mainContent_ddl_originStation1_CTXT']
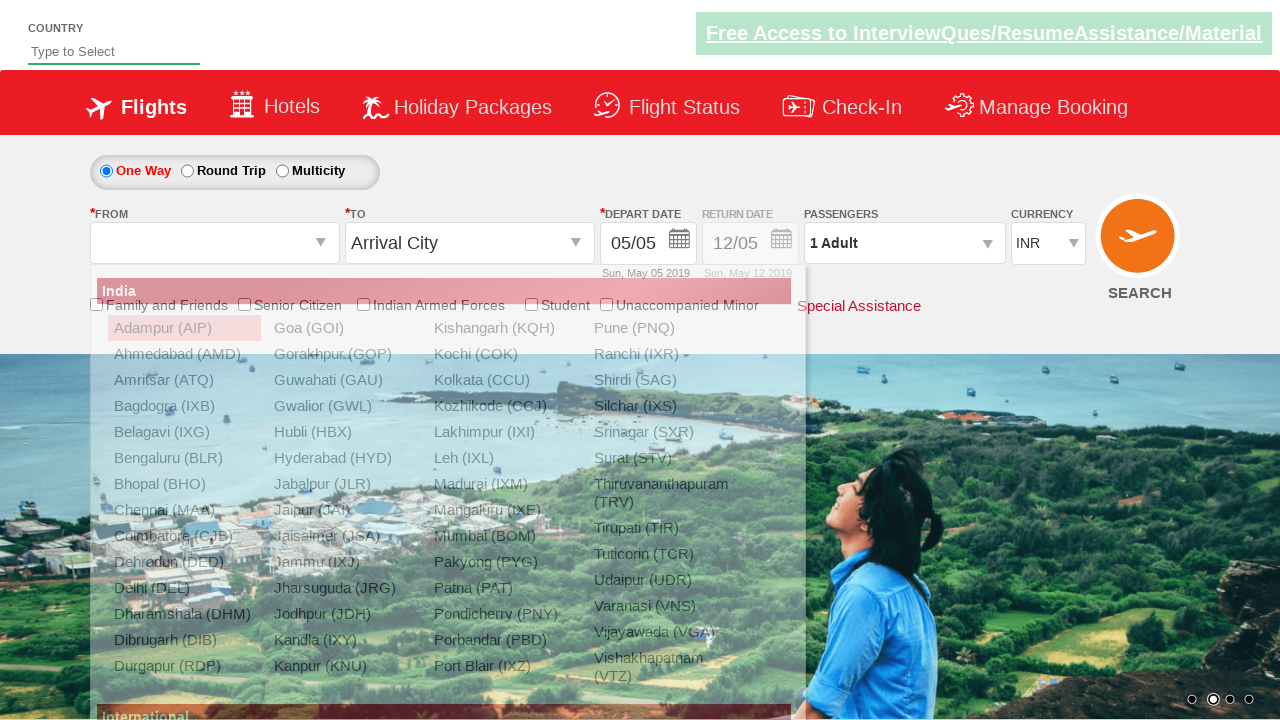

Selected Delhi (DEL) from origin dropdown at (184, 588) on a[text='Delhi (DEL)']
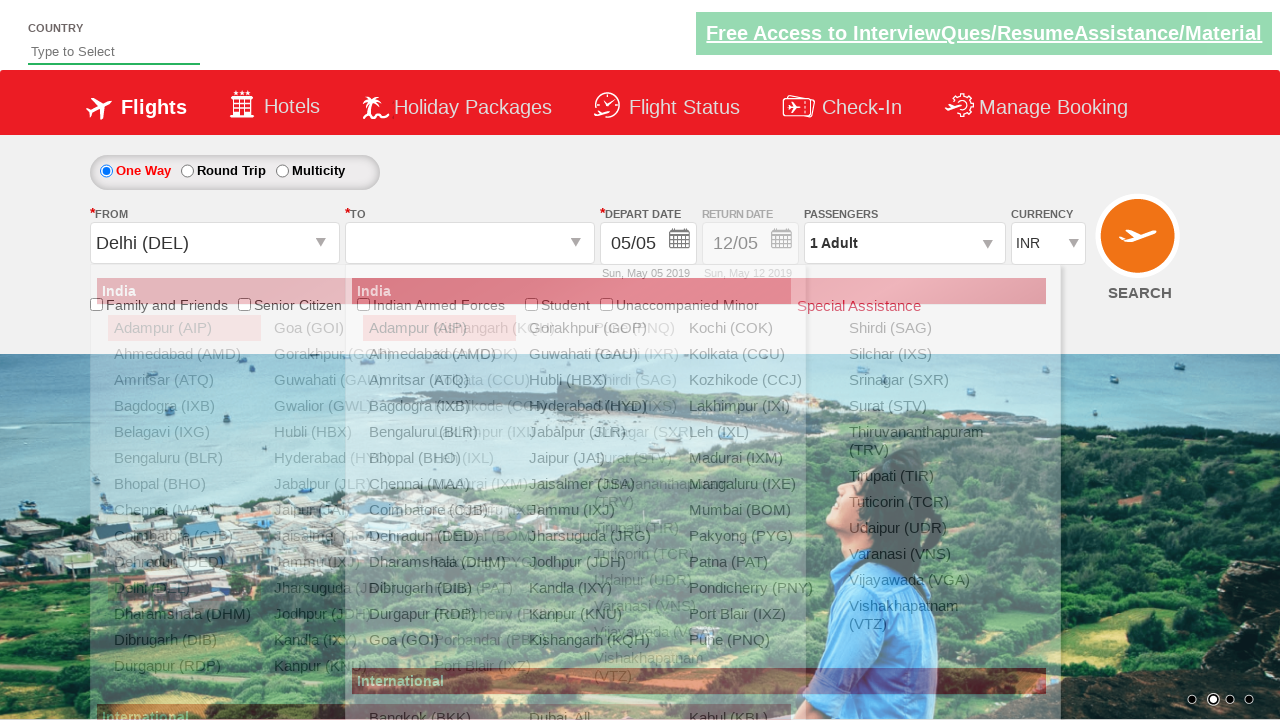

Clicked on destination station dropdown at (470, 243) on #ctl00_mainContent_ddl_destinationStation1_CTXT
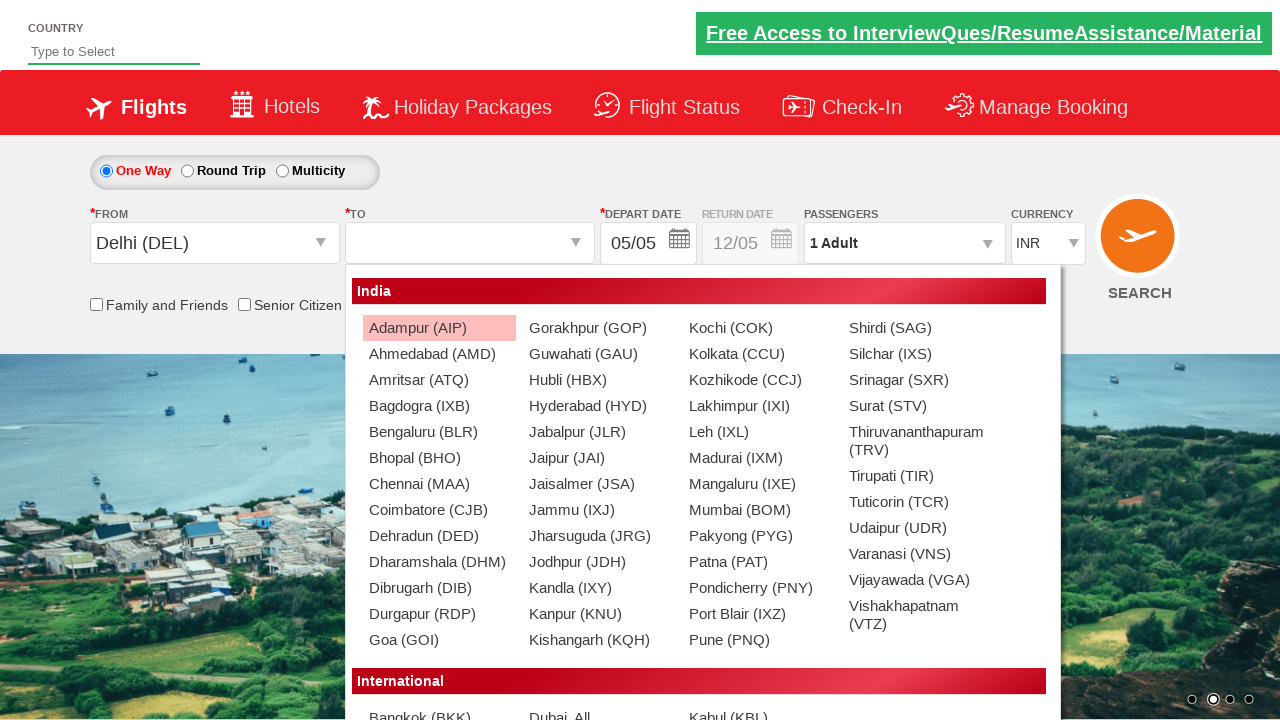

Selected Bengaluru (BLR) from destination dropdown at (439, 432) on div[id='ctl00_mainContent_ddl_destinationStation1_CTNR'] a[value='BLR']
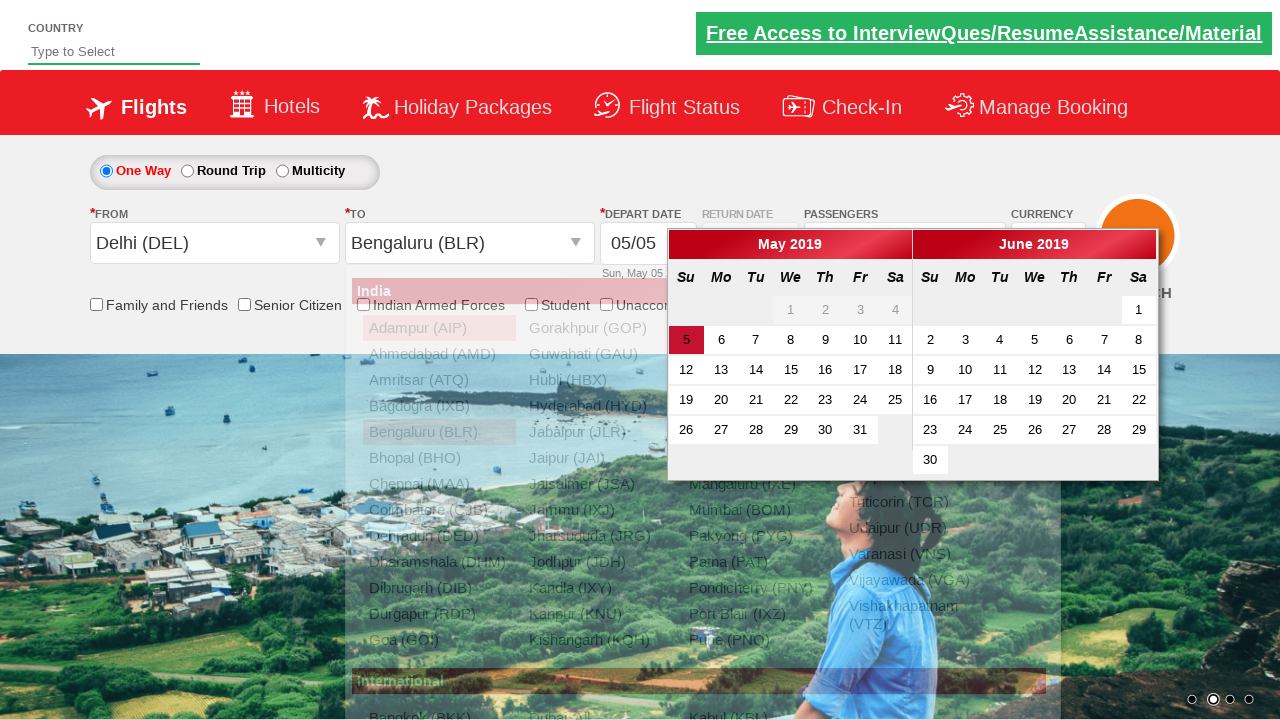

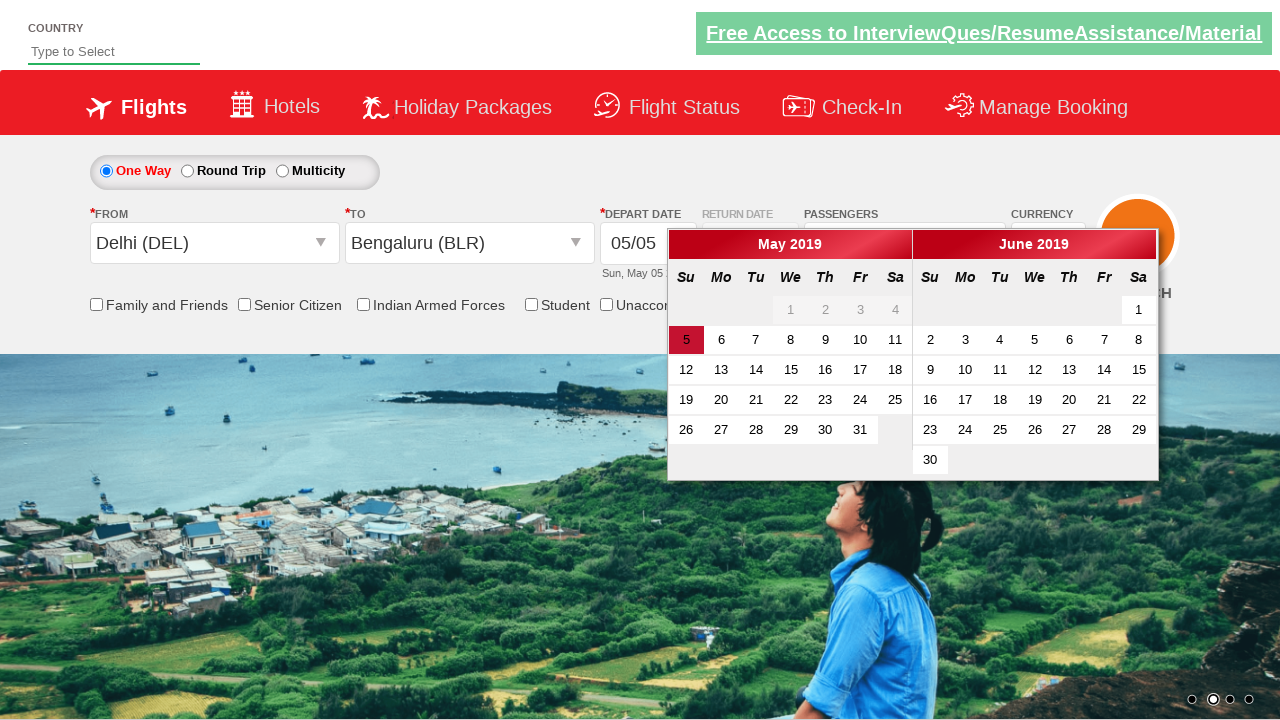